Clicks on the banner image on the main page, switches to the newly opened window, and verifies that the Selenium training page opens.

Starting URL: https://demoqa.com/

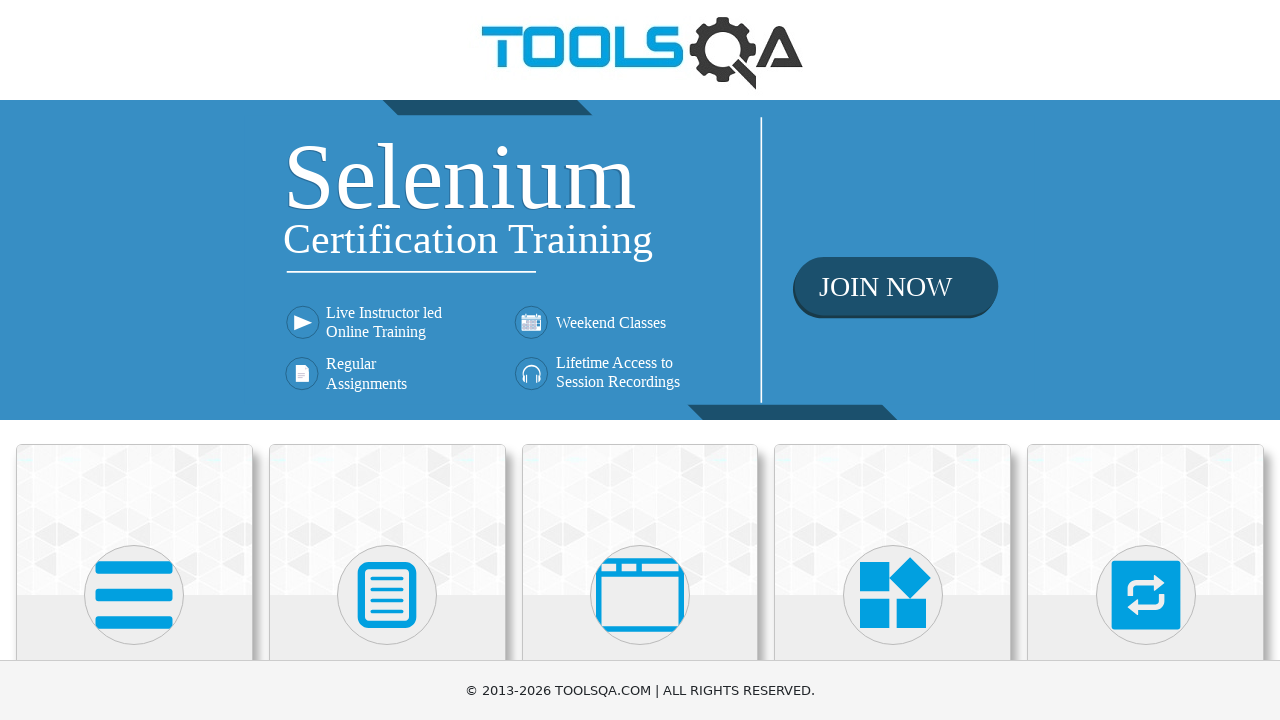

Clicked on the banner image on the main page at (640, 260) on .banner-image
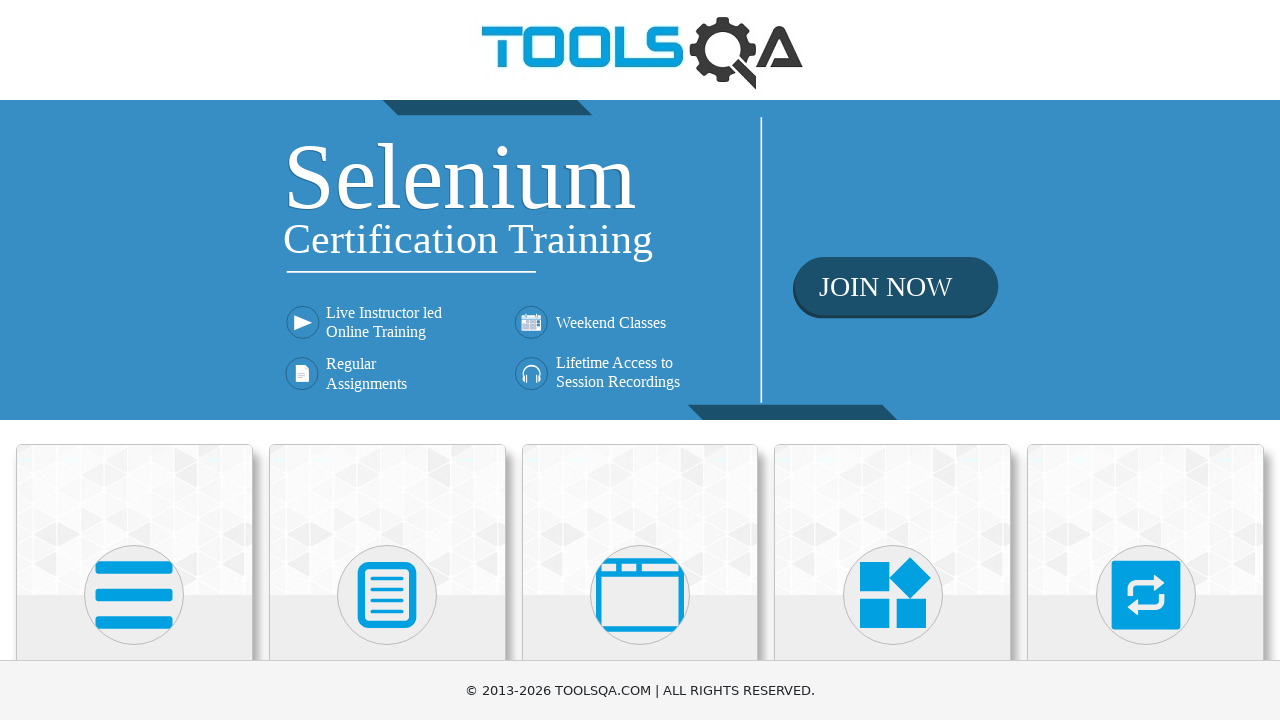

Clicked banner image and new page opened at (640, 260) on .banner-image
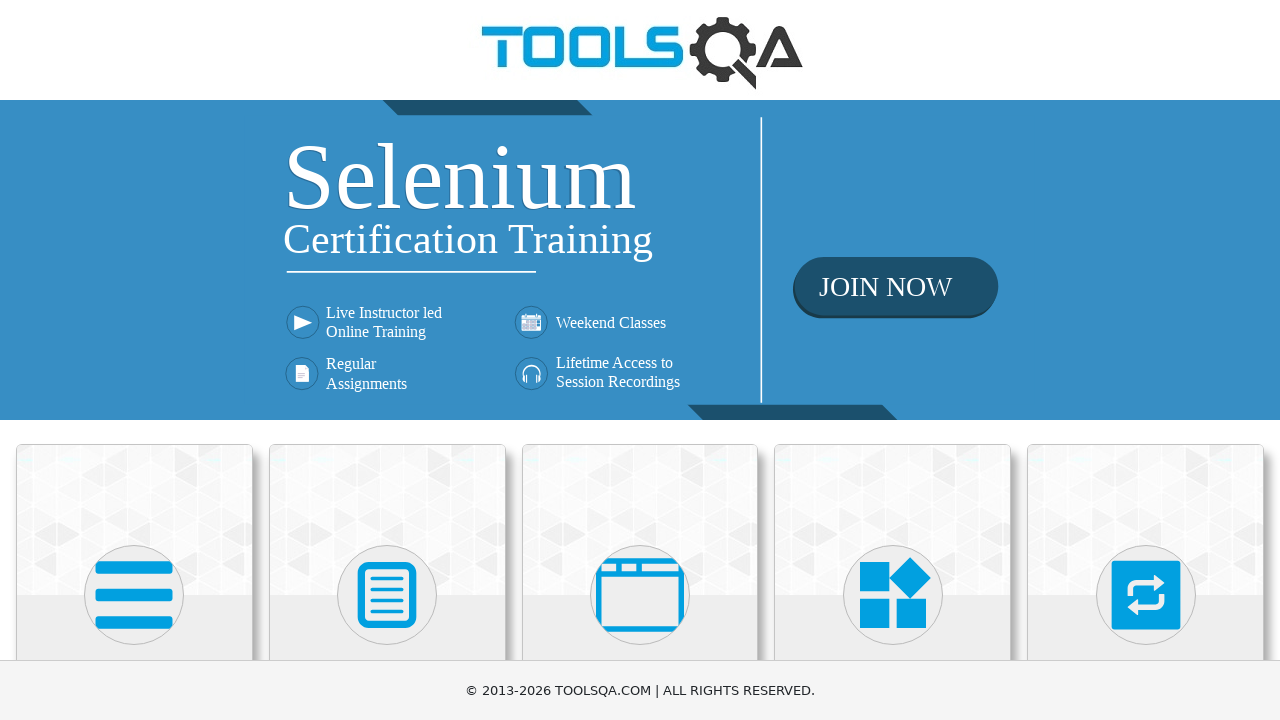

Switched to the newly opened window
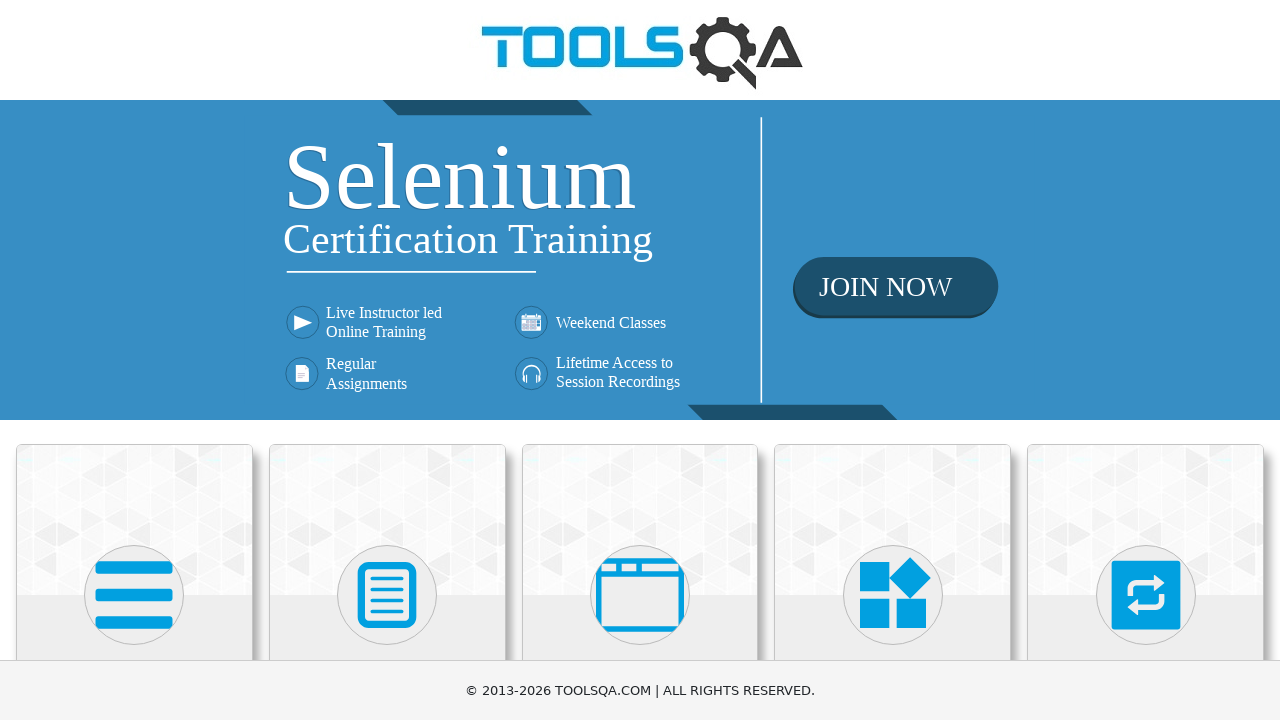

Selenium training page loaded successfully
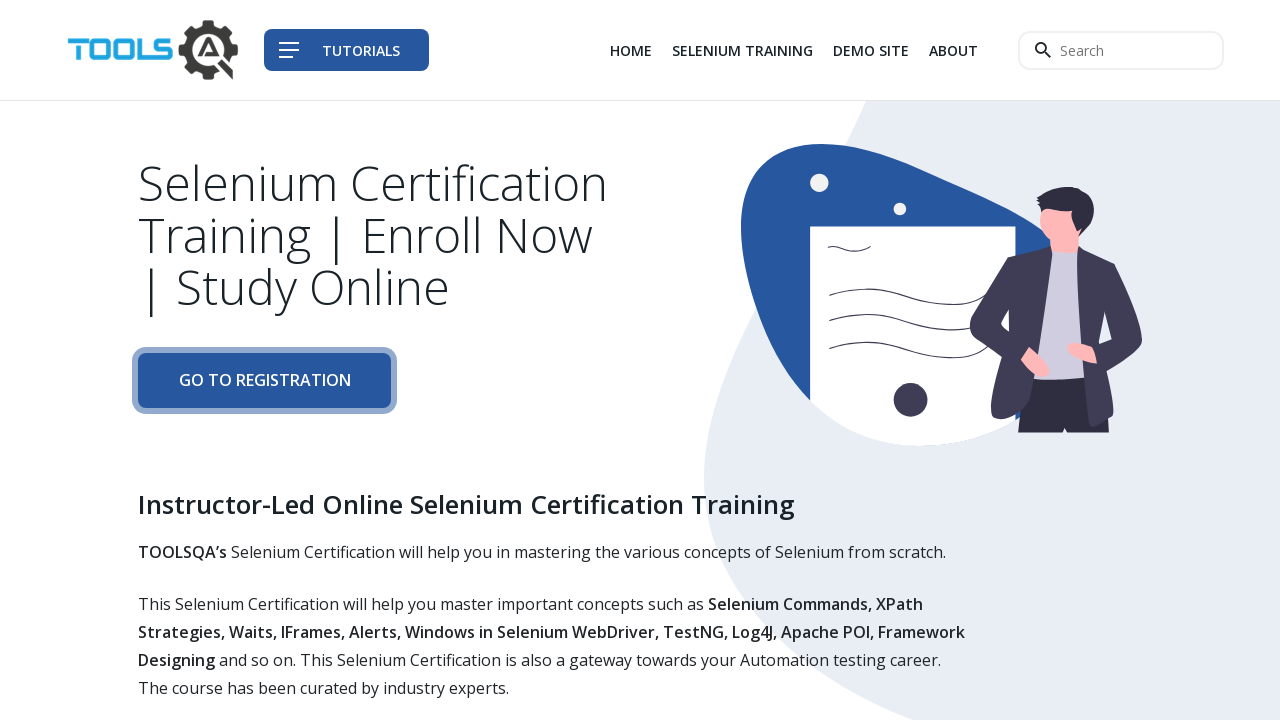

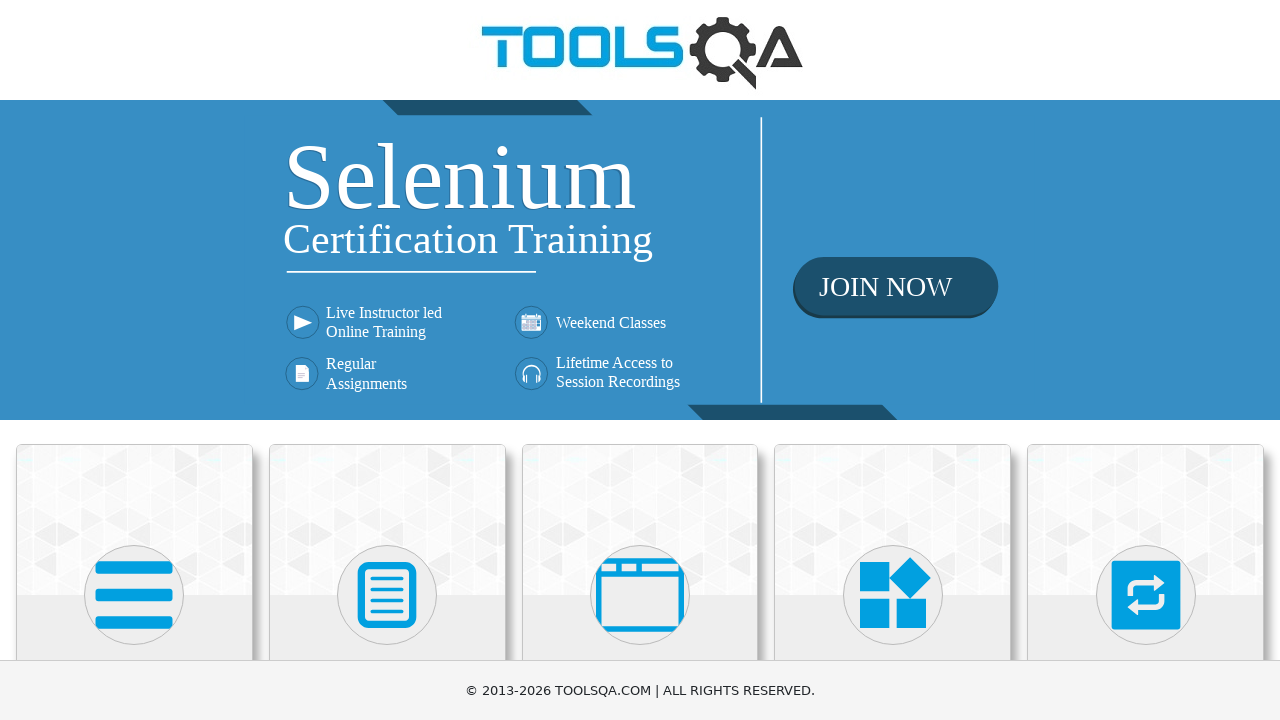